Tests dismissing a confirmation alert by clicking the Cancel button

Starting URL: https://demo.automationtesting.in/Alerts.html

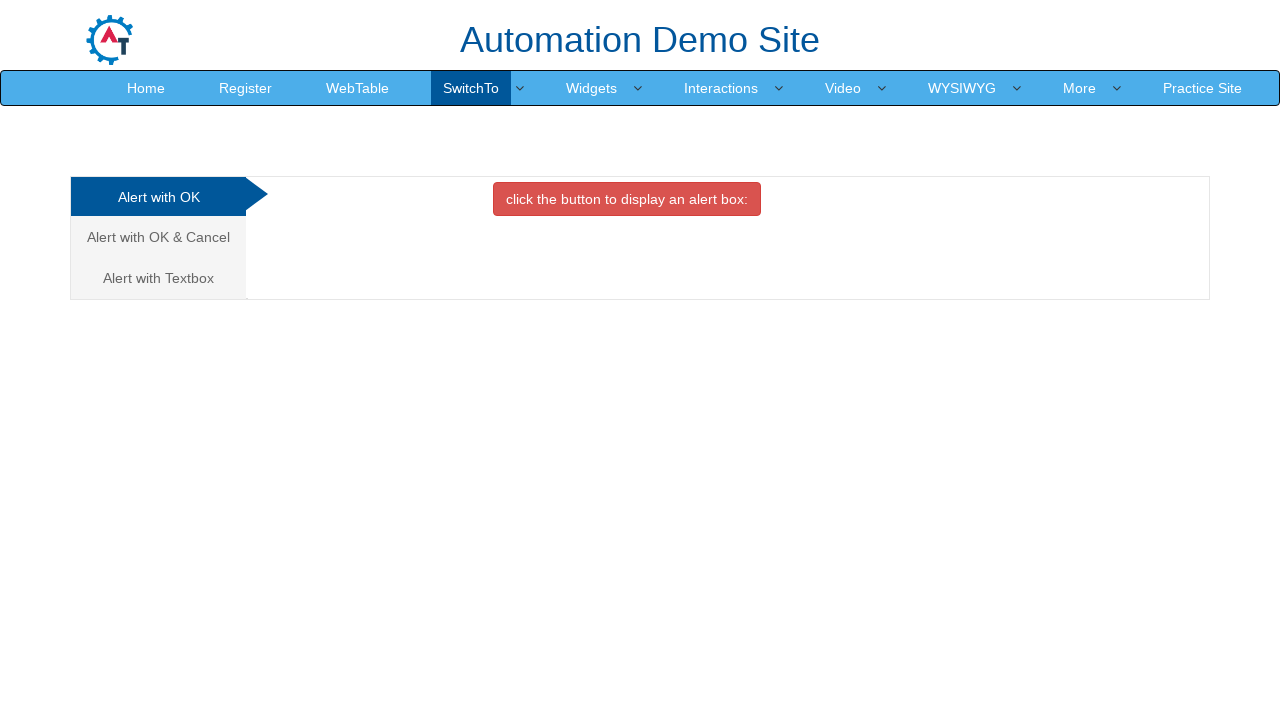

Clicked on OK & Cancel tab to navigate to confirmation alert section at (158, 237) on xpath=//a[contains(text(),'OK & Cancel')]
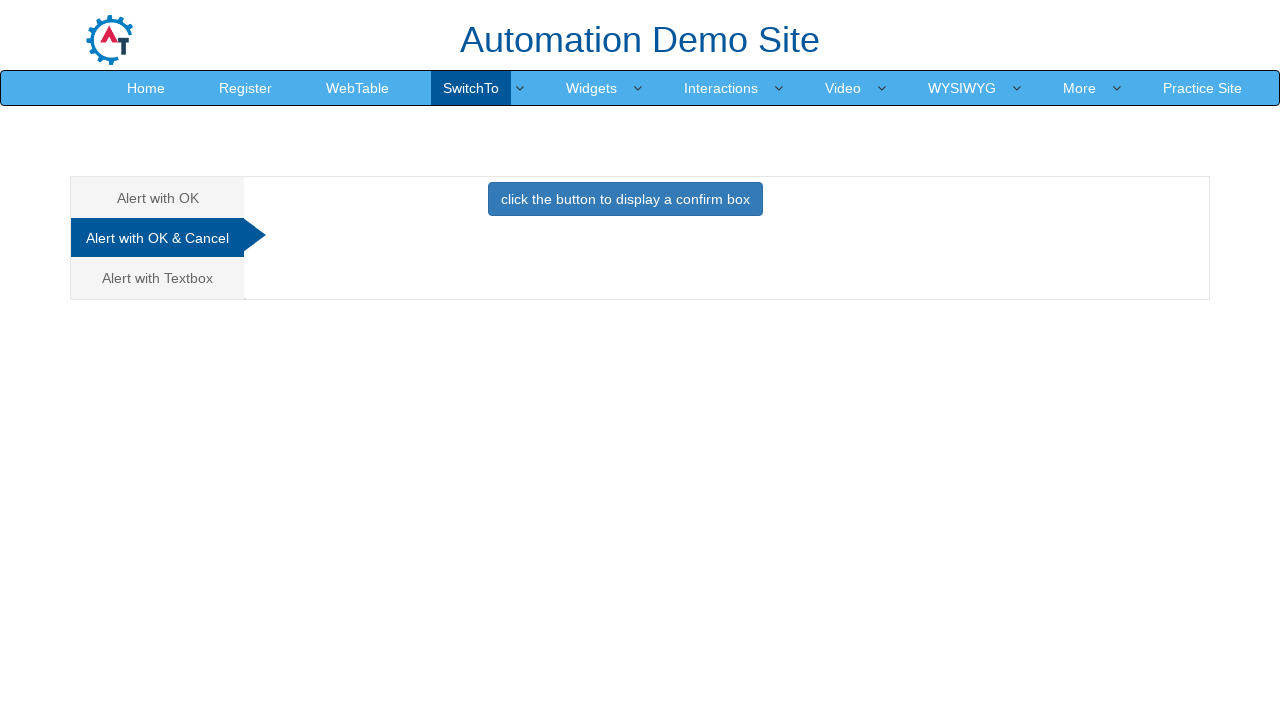

Clicked confirm box button to trigger confirmation alert at (625, 199) on xpath=//button[contains(text(),'confirm box')]
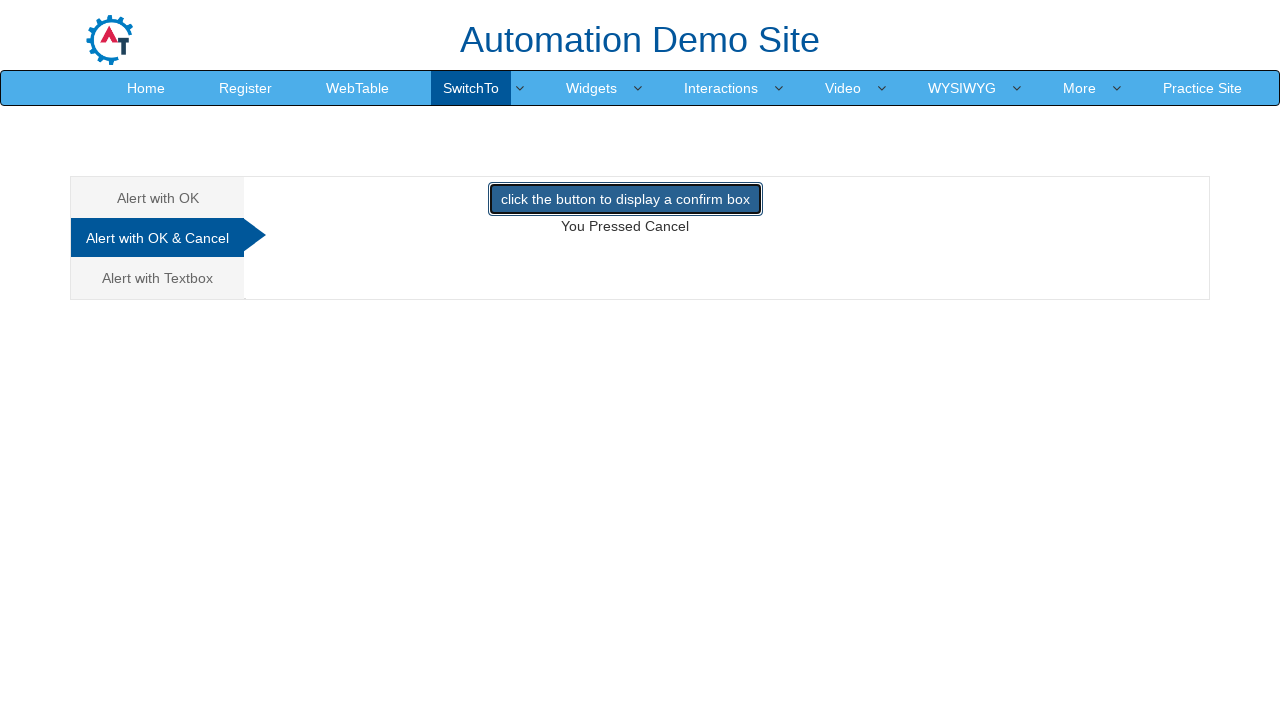

Set up dialog handler to dismiss confirmation alert by clicking Cancel button
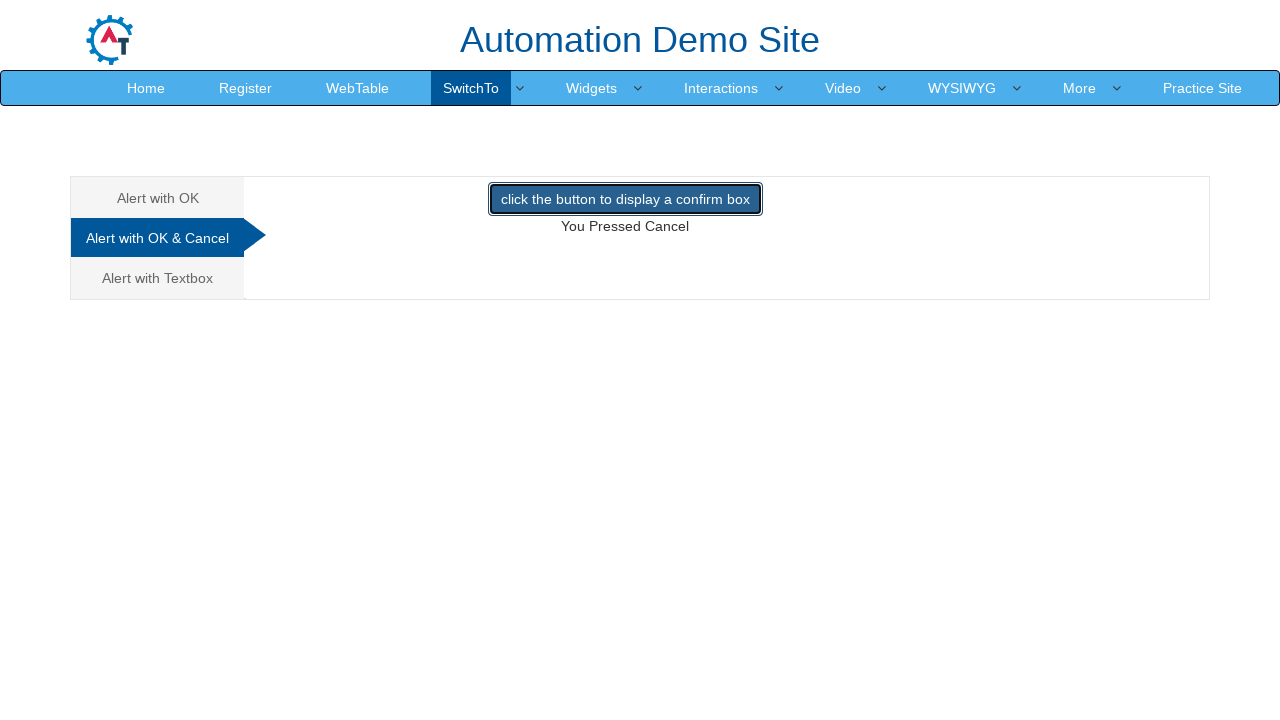

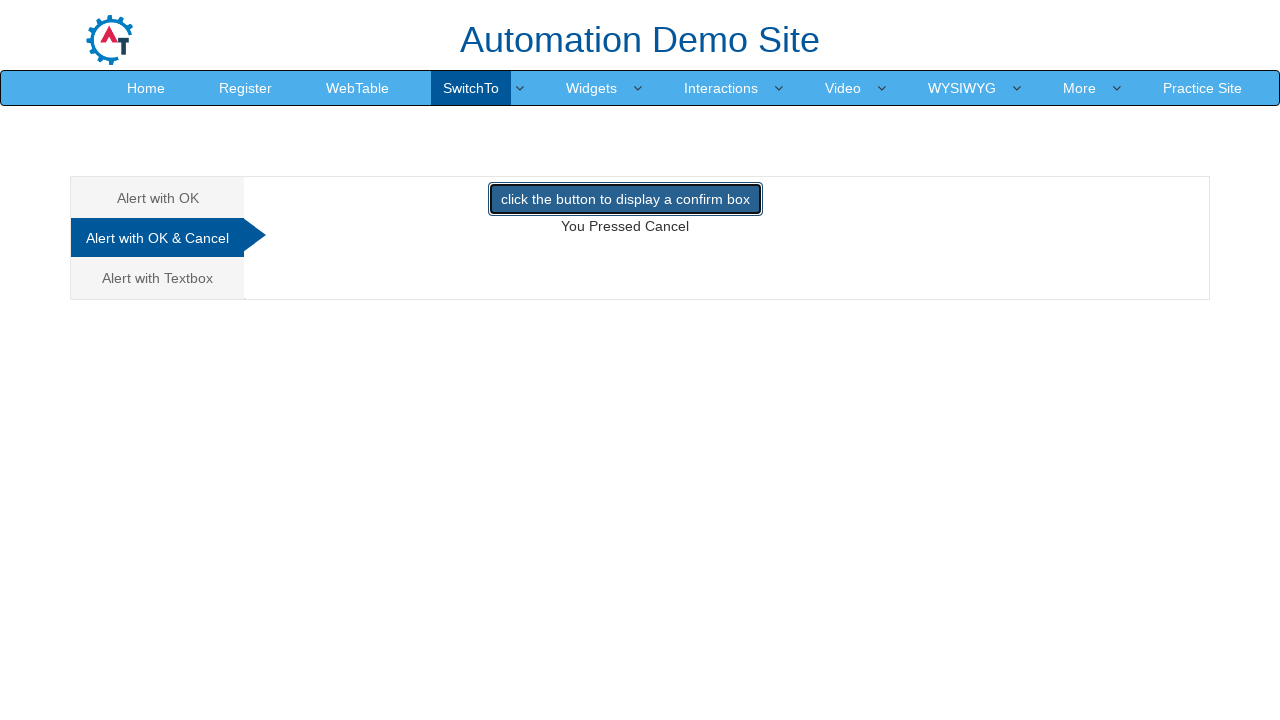